Switches to an iframe context, types text in it, and switches back to main content

Starting URL: https://the-internet.herokuapp.com/iframe

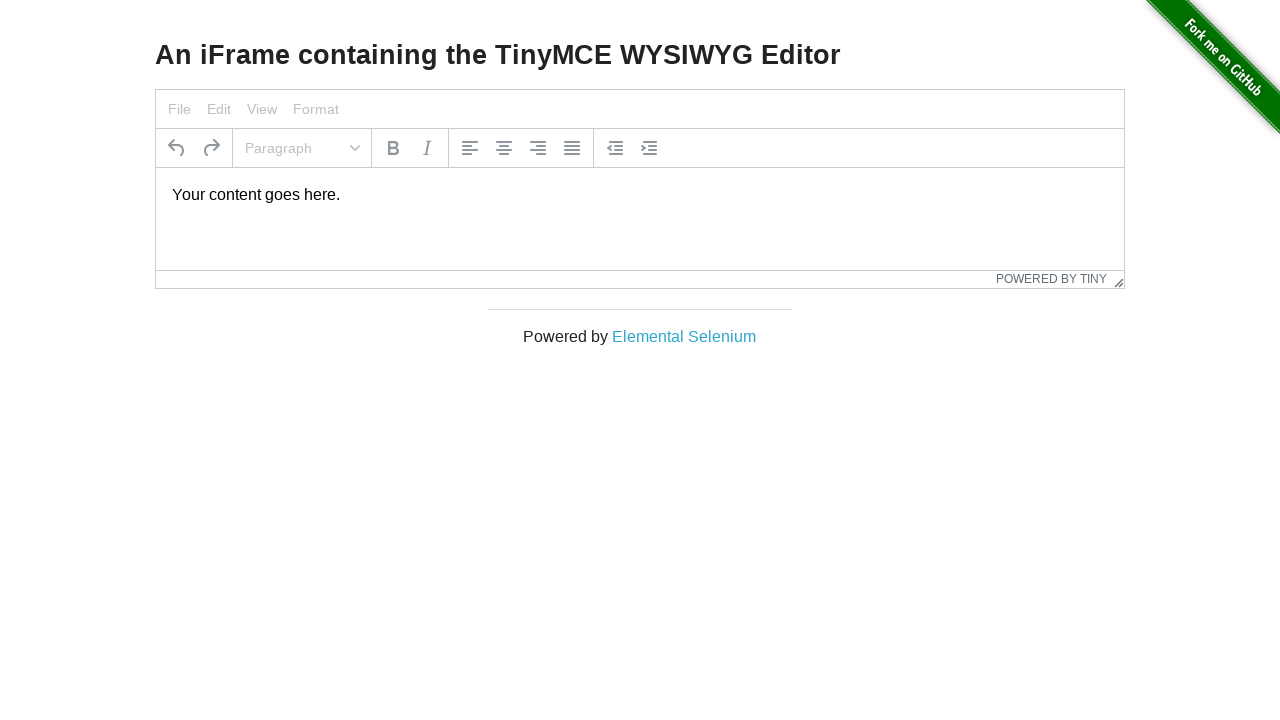

Navigated to iframe test page
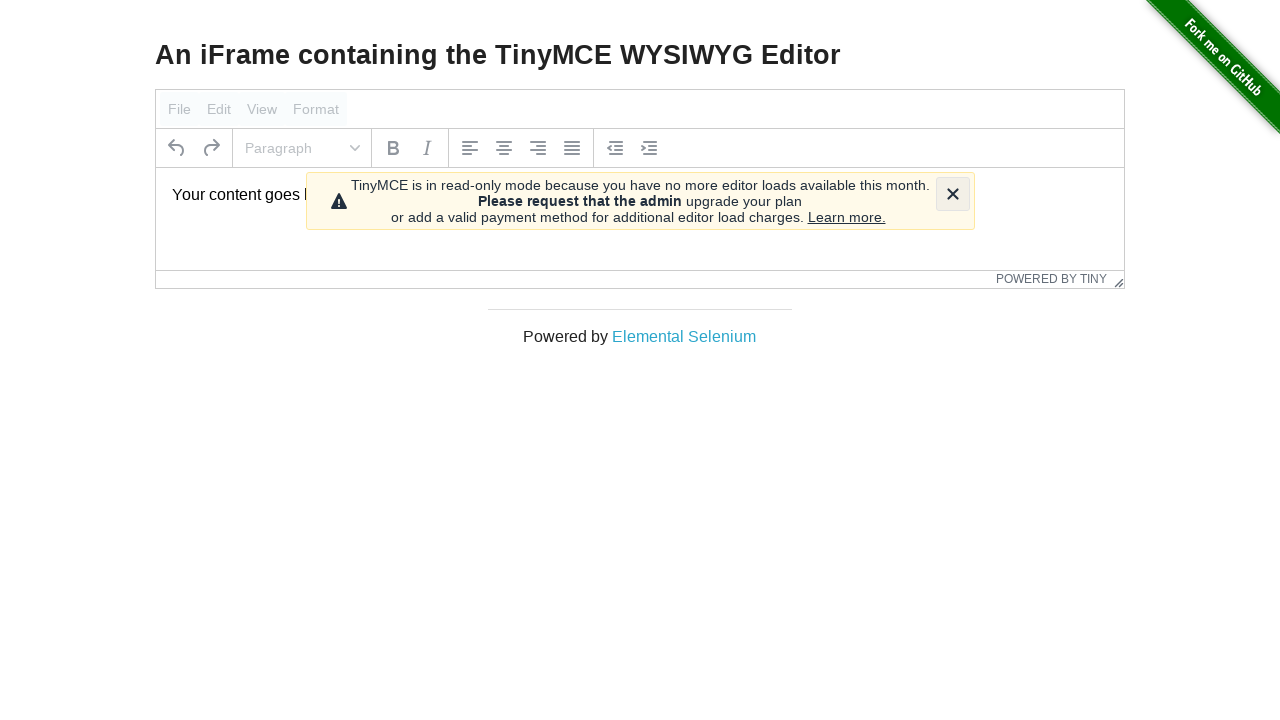

Located iframe context
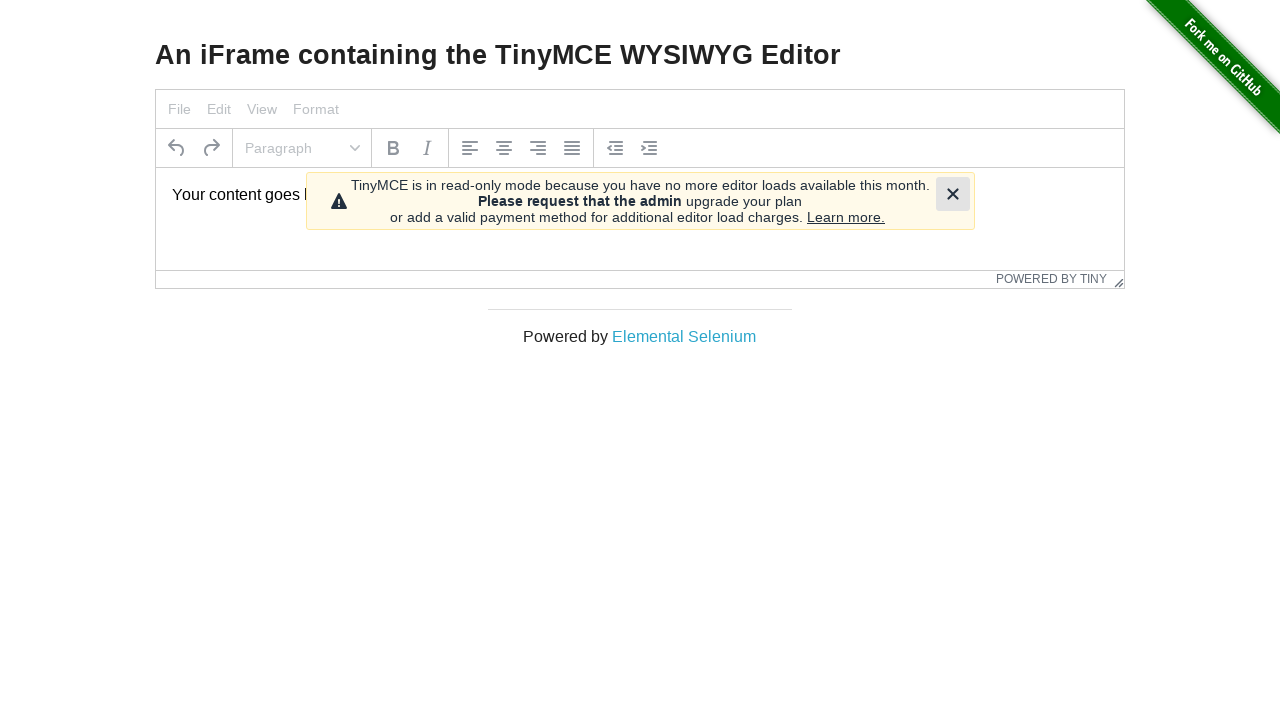

Typed 'java qa auto' in iframe text editor on #mce_0_ifr >> internal:control=enter-frame >> xpath=//*[@id='tinymce']/p
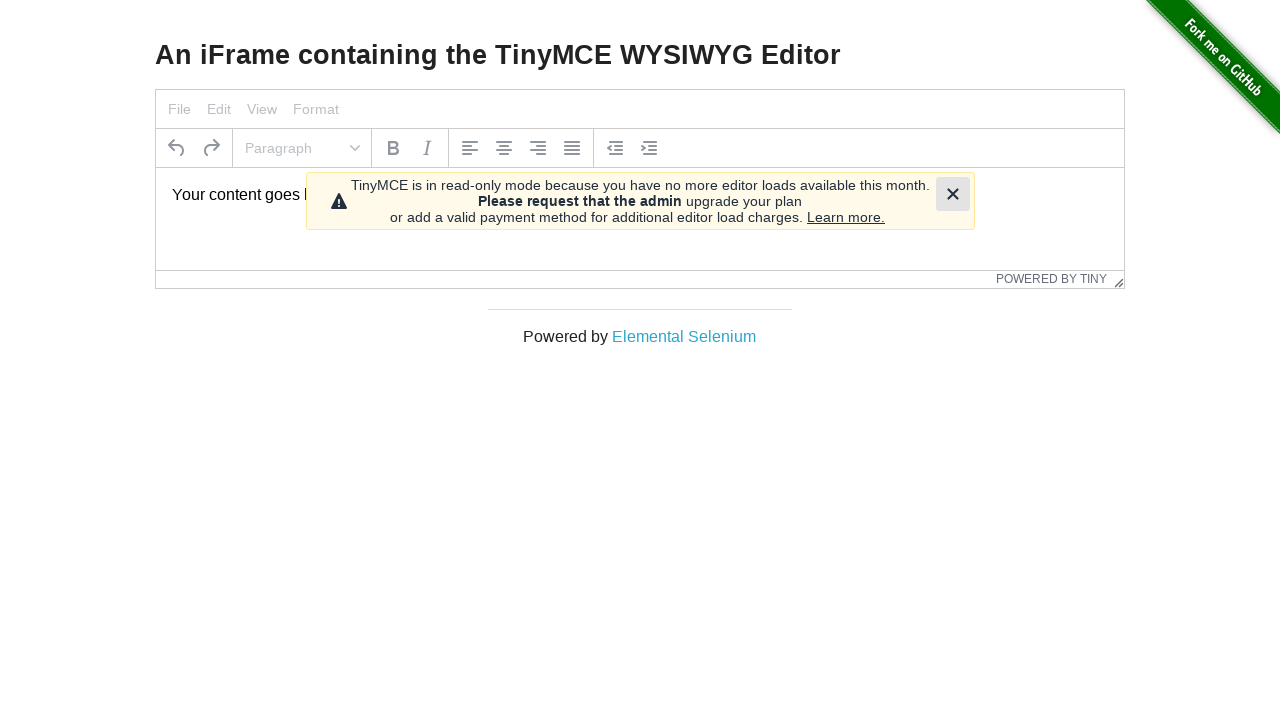

Verified 'Elemental Selenium' element exists in main page content
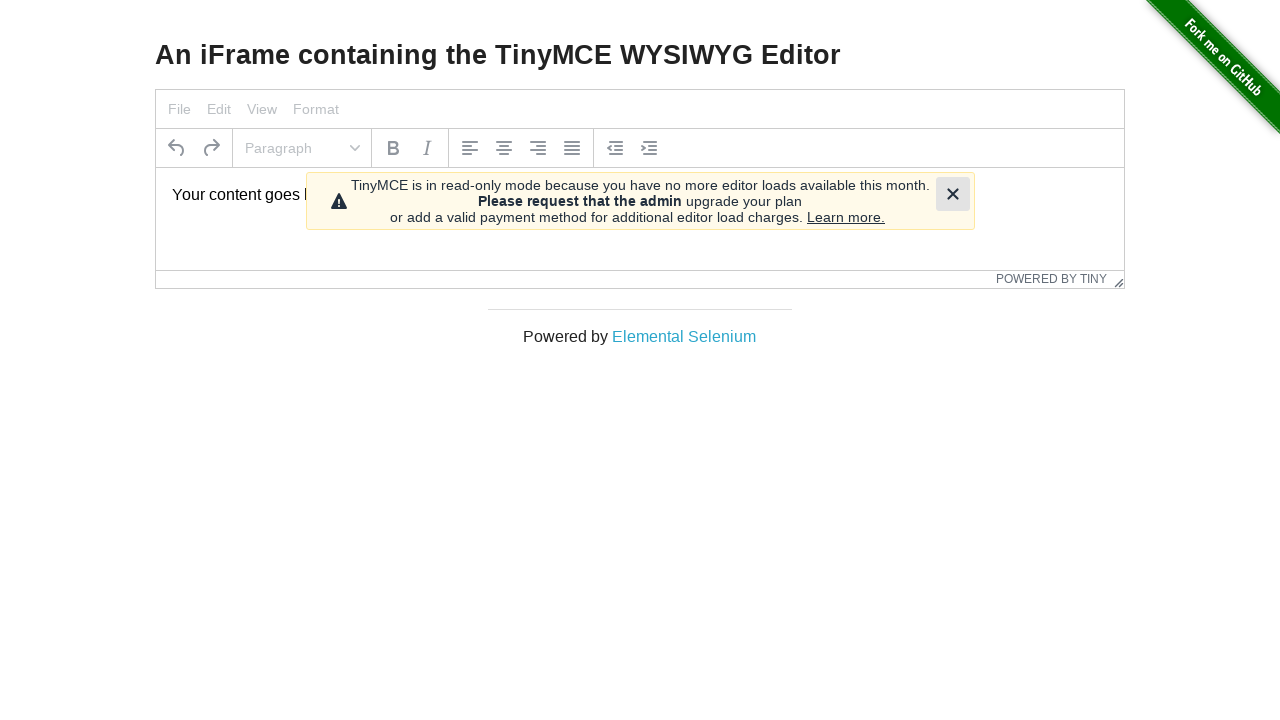

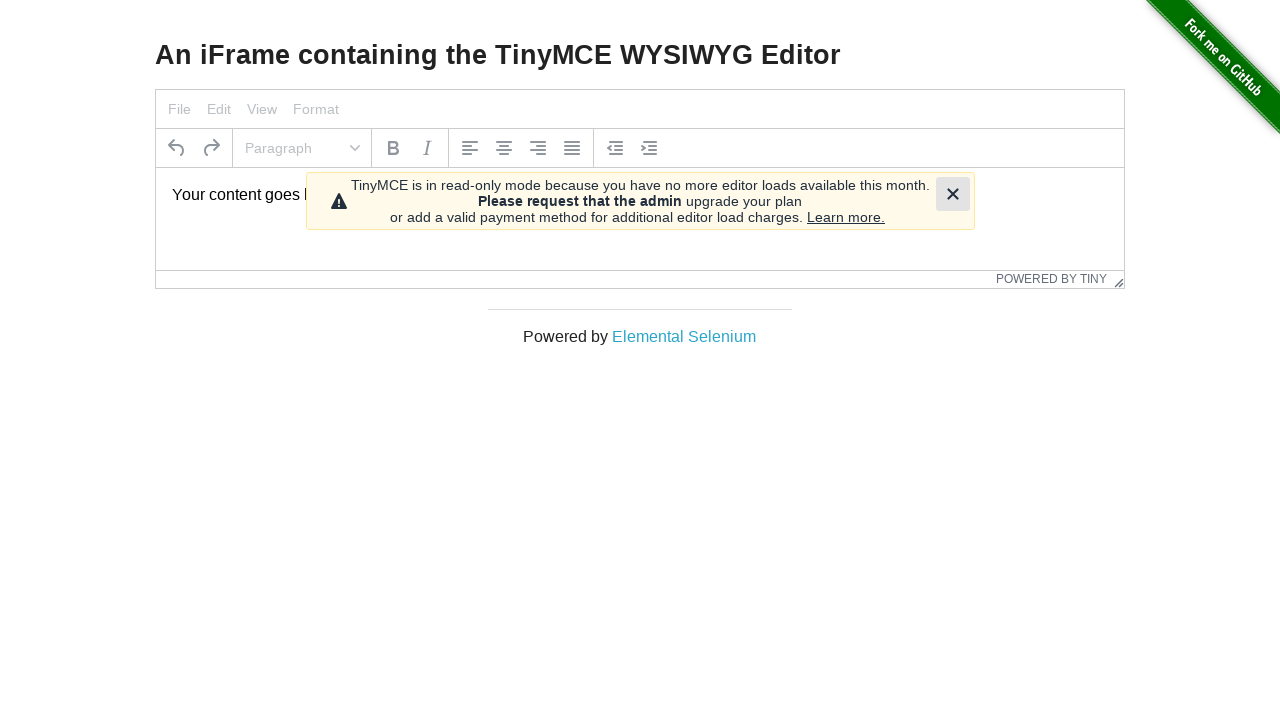